Tests drag and drop functionality on jQuery UI demo page by scrolling to examples section and dragging an element to a drop target within an iframe

Starting URL: https://jqueryui.com/droppable/

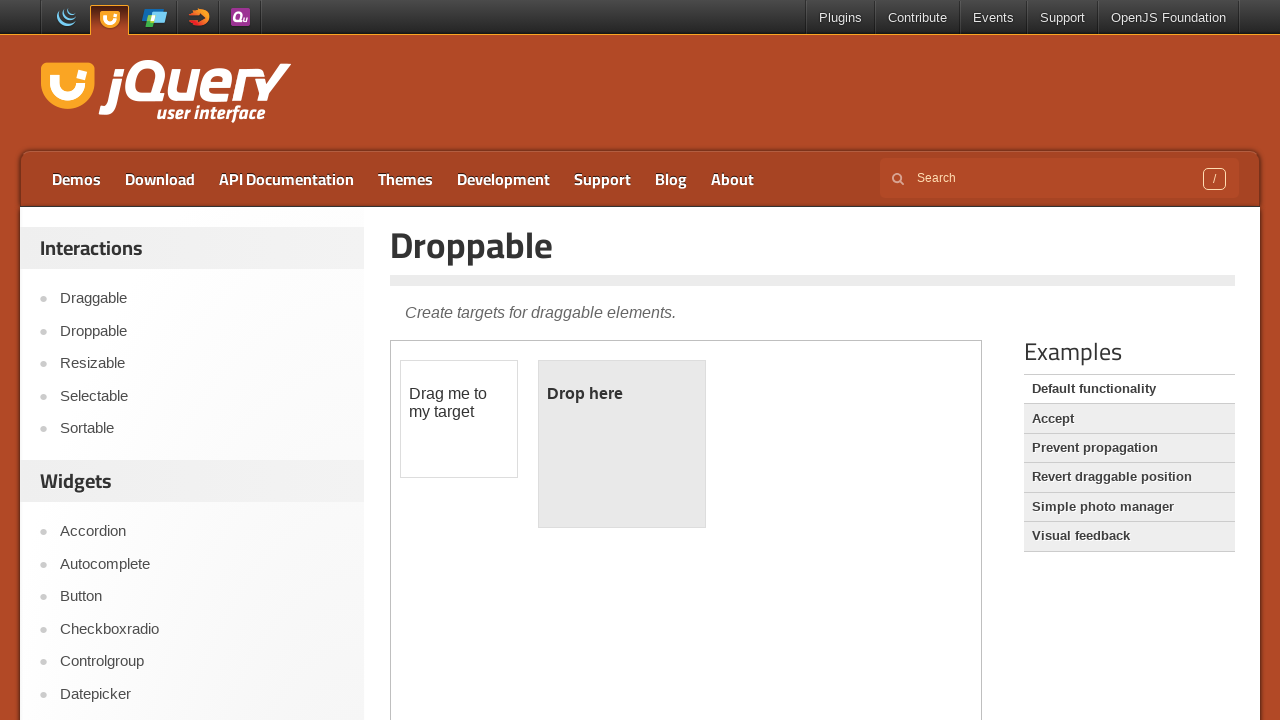

Waited 3 seconds for page to load
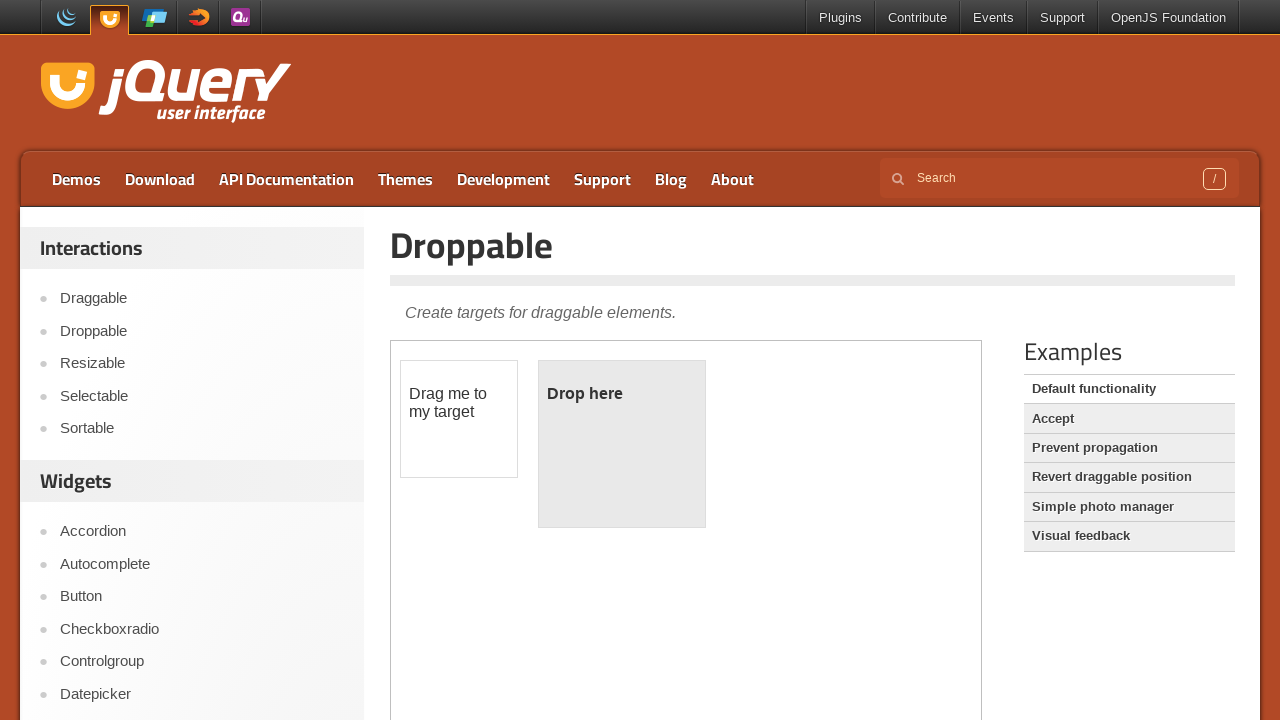

Located Examples section heading
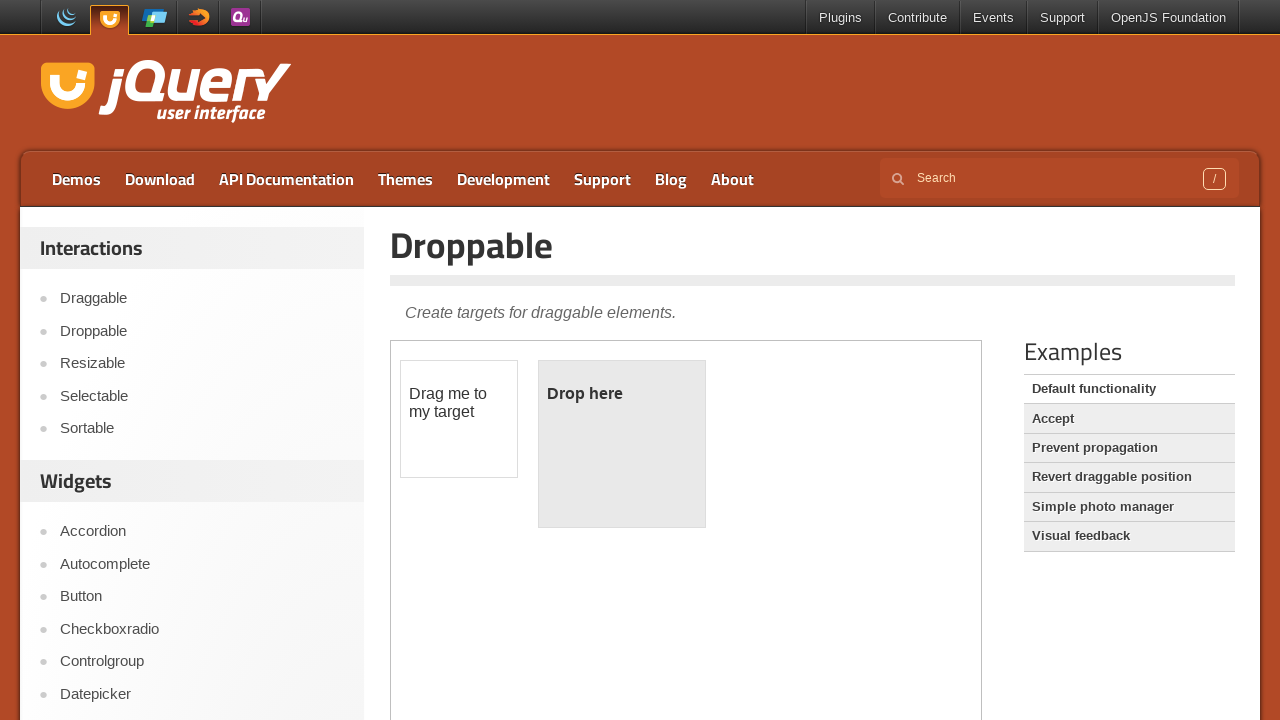

Scrolled to Examples section
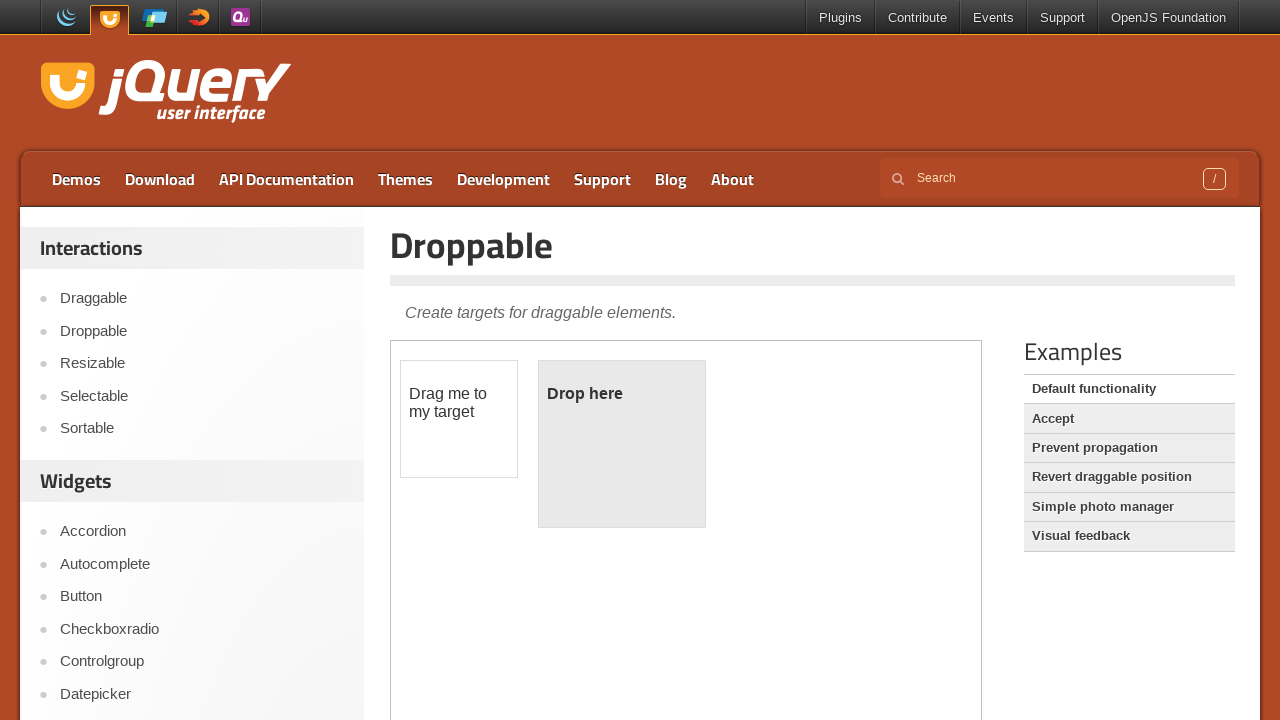

Waited 3 seconds for Examples section to fully load
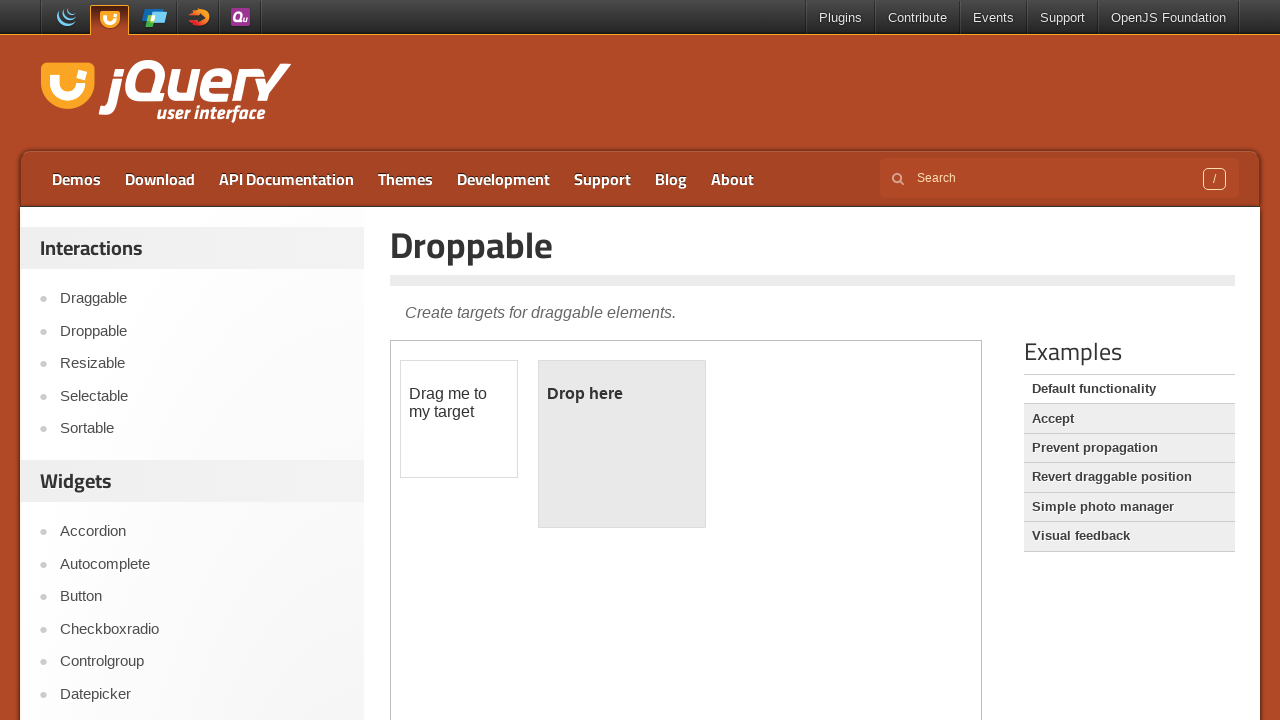

Located iframe containing drag and drop demo
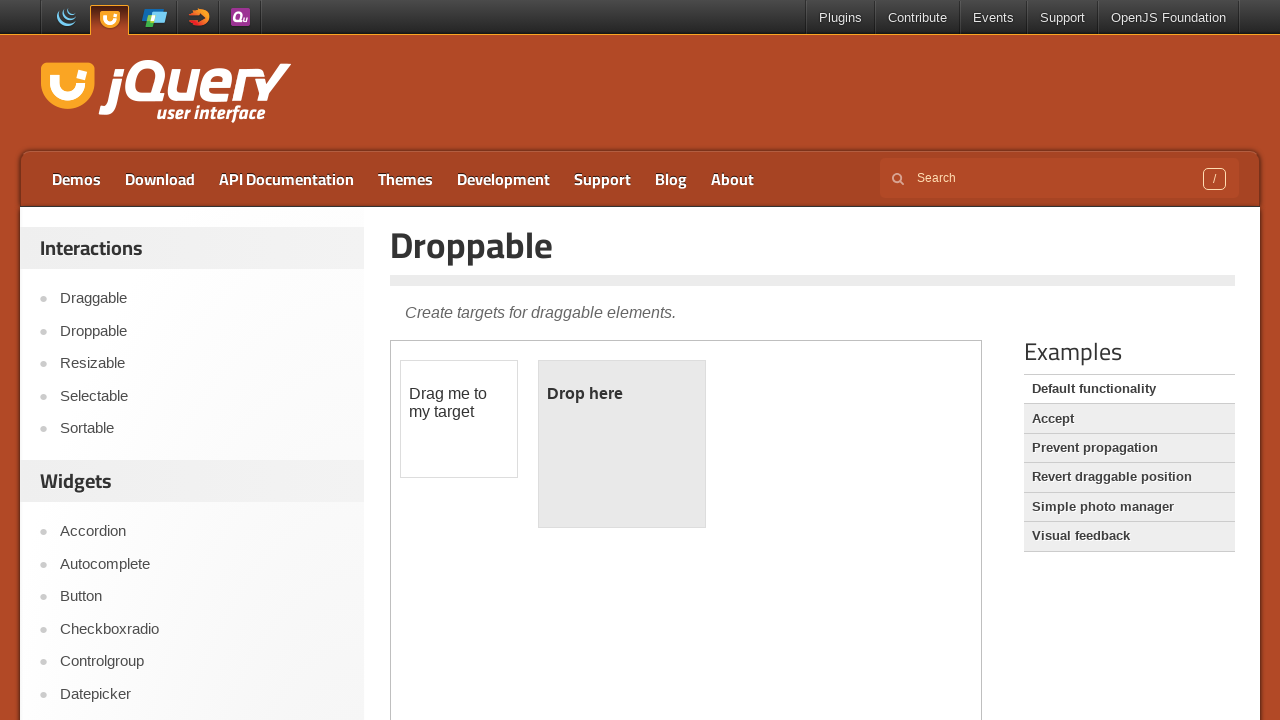

Located draggable source element 'Drag me to my target'
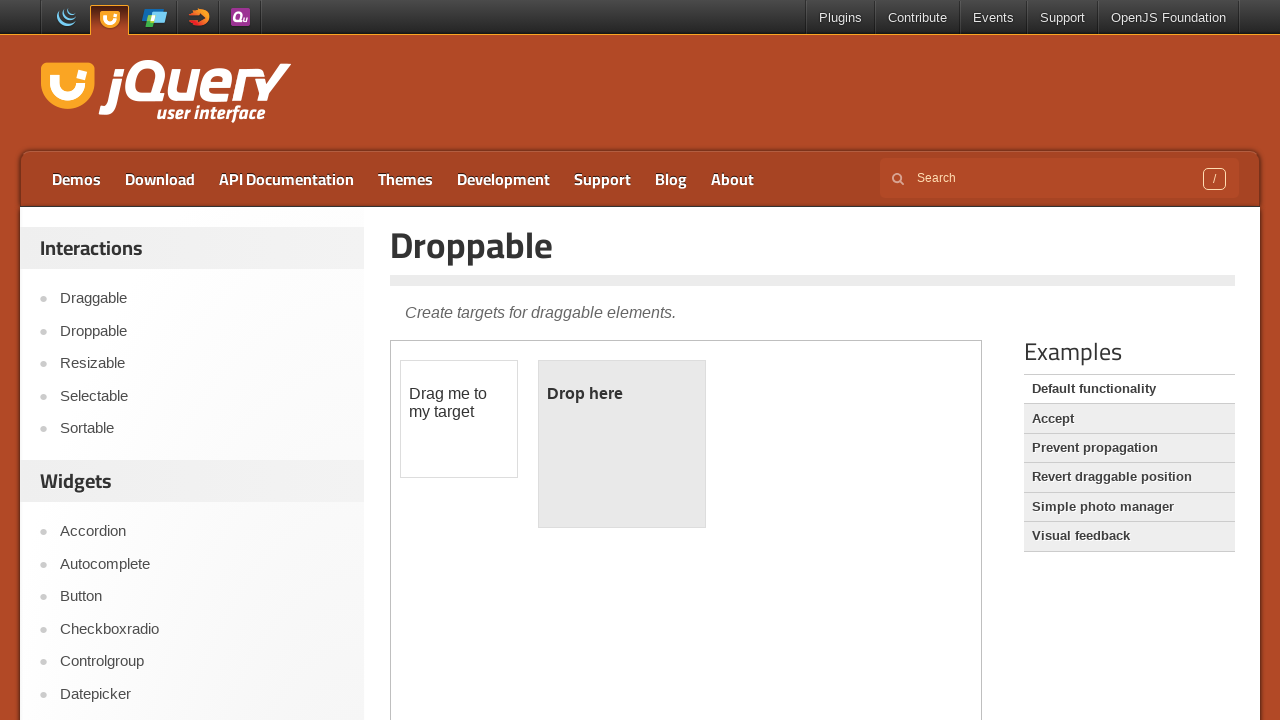

Located drop target element 'Drop here'
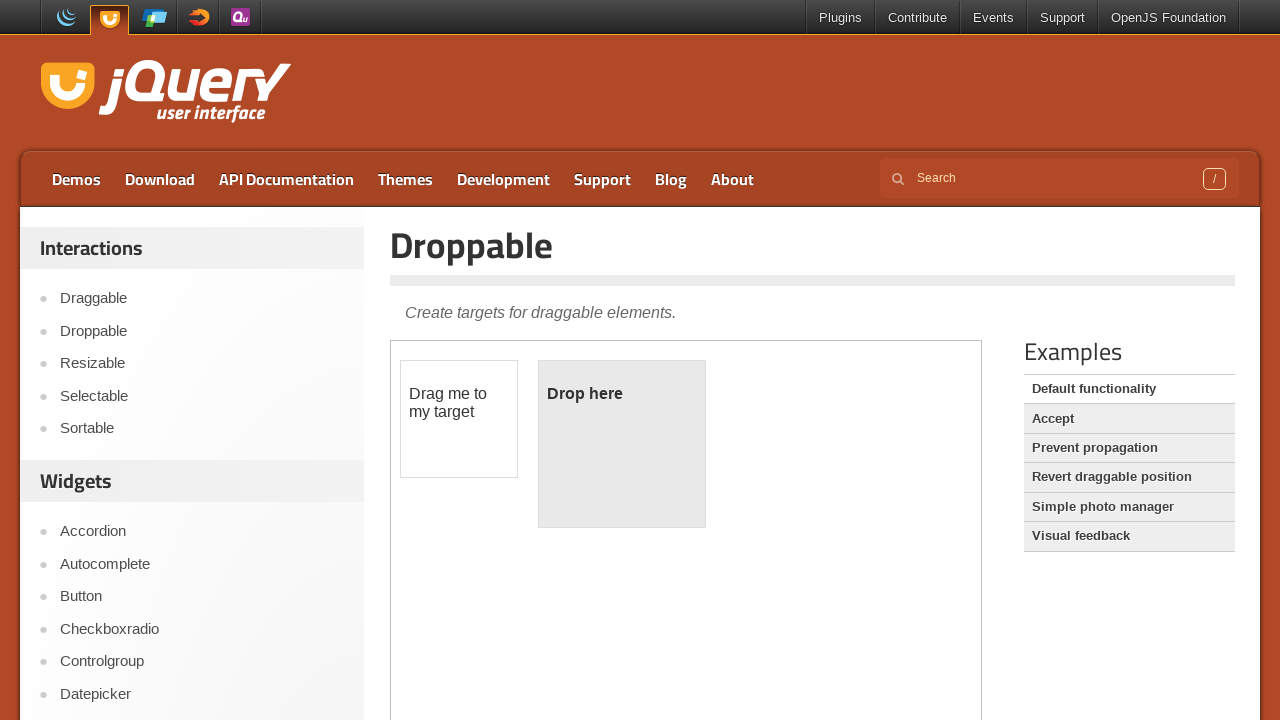

Performed drag and drop operation from source to target at (622, 394)
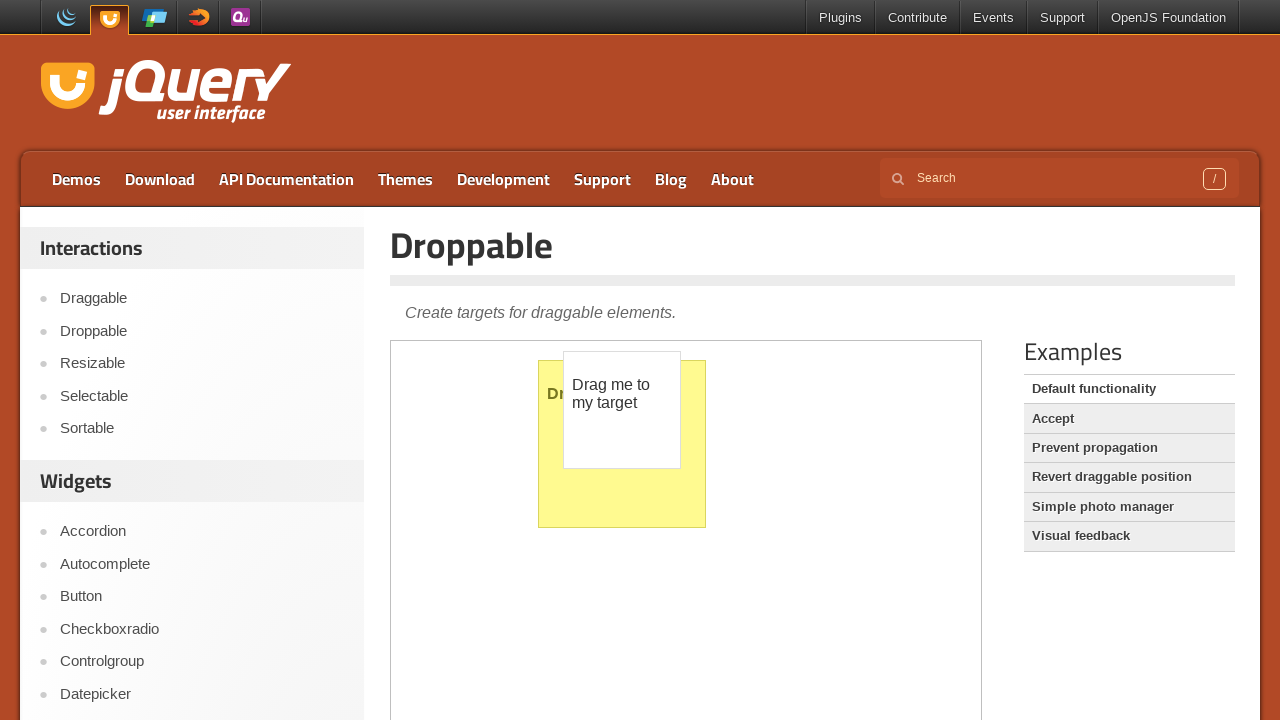

Waited 3 seconds for drag and drop to complete
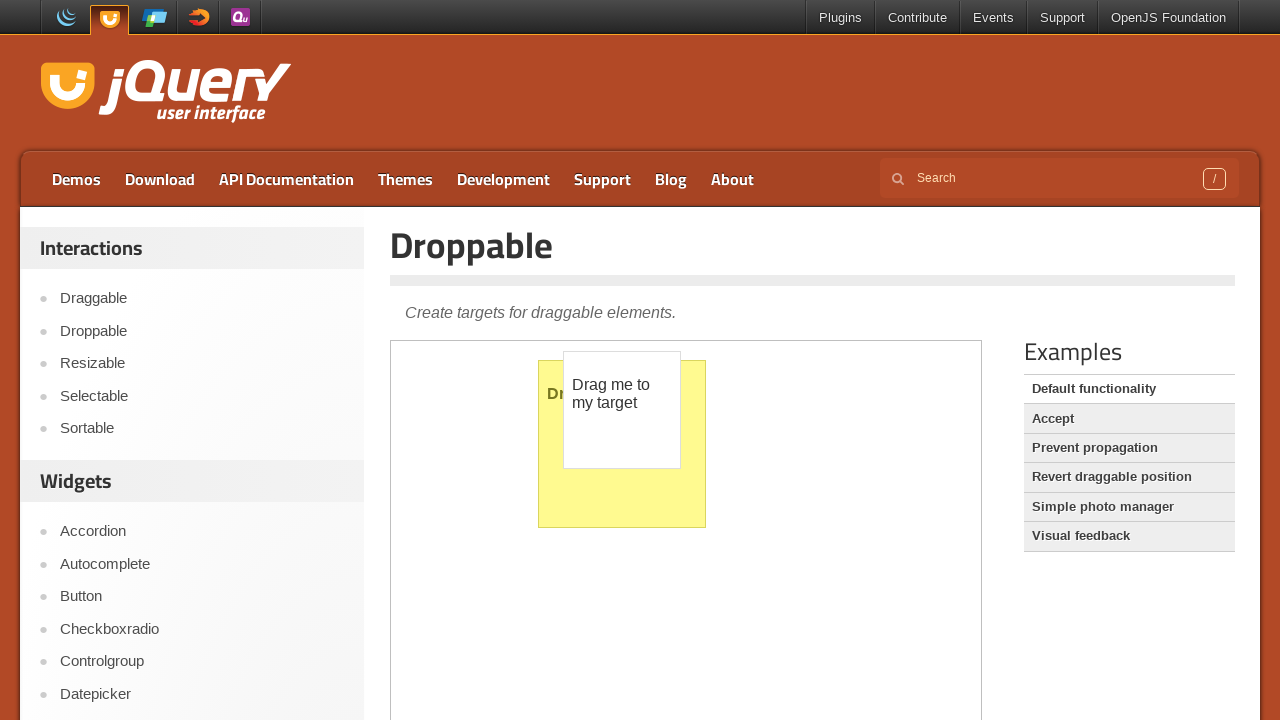

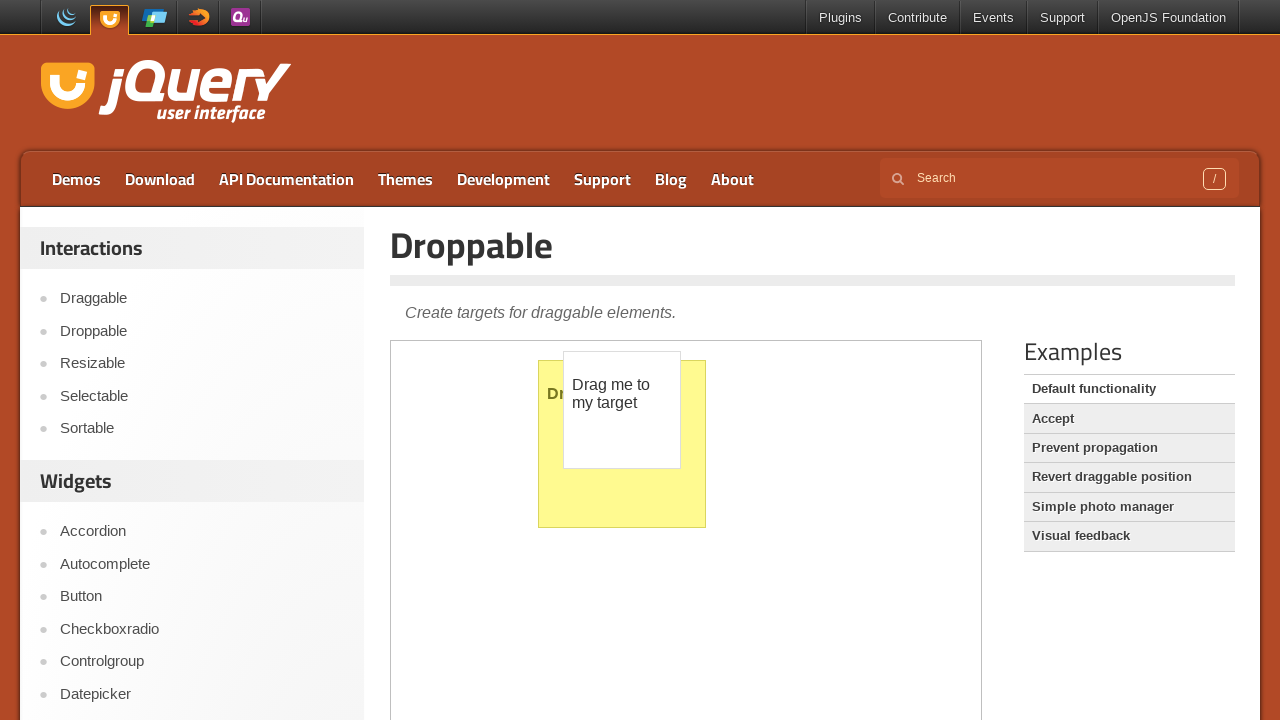